Tests a password generator tool by entering a master password and site name, then clicking submit to generate a unique password for that site.

Starting URL: http://angel.net/~nic/passwd.current.html

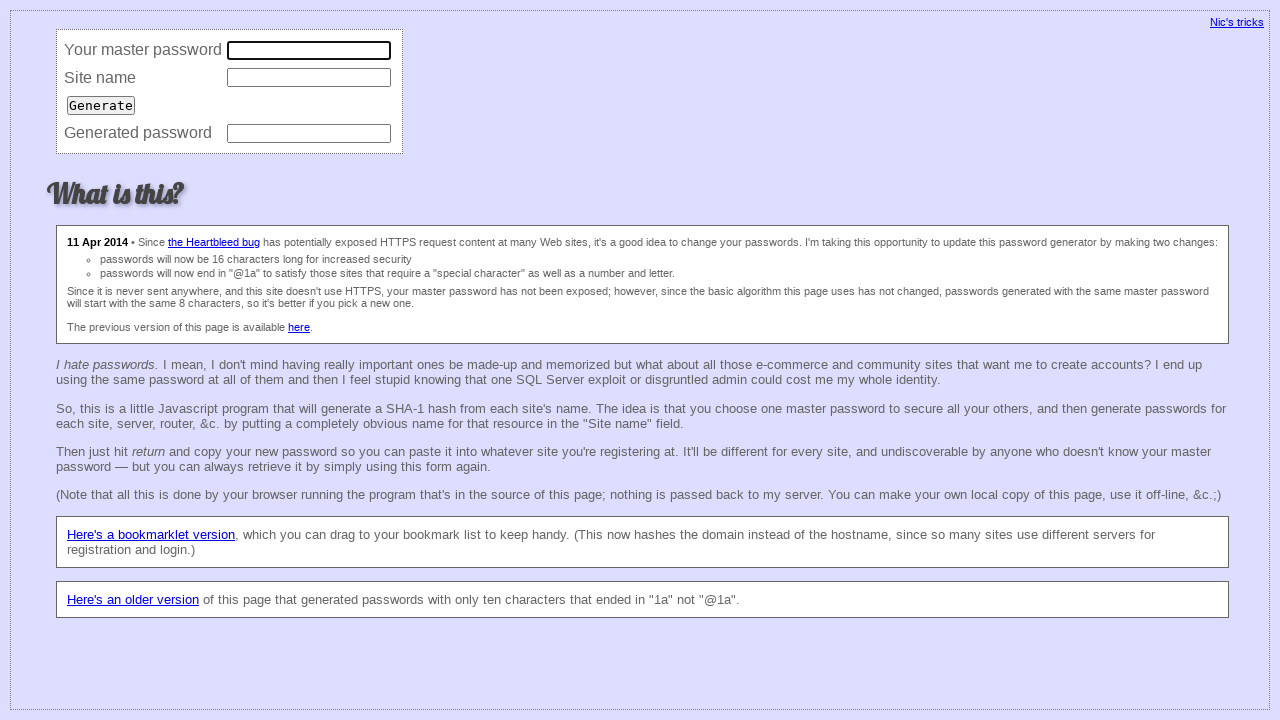

Filled master password field with 'mypass' on input[type='password']
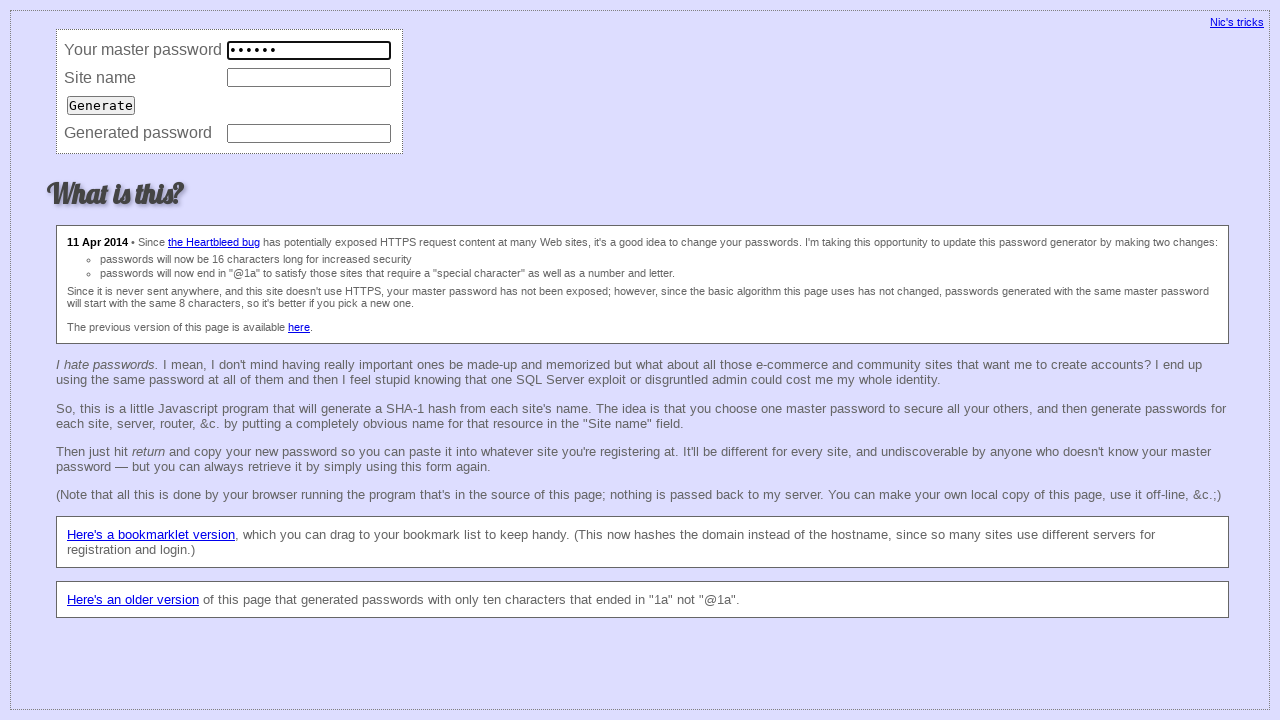

Filled site name field with 'mysite' on input[name='site']
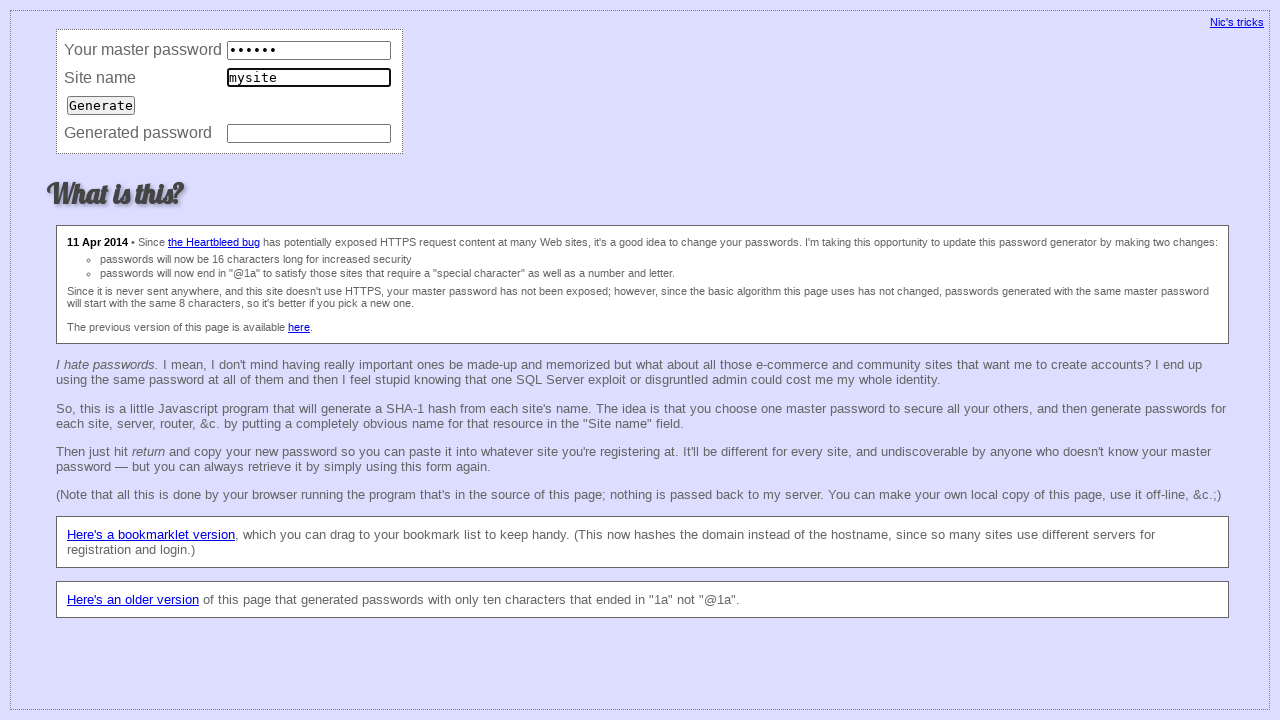

Clicked submit button to generate password at (101, 105) on input[type='submit']
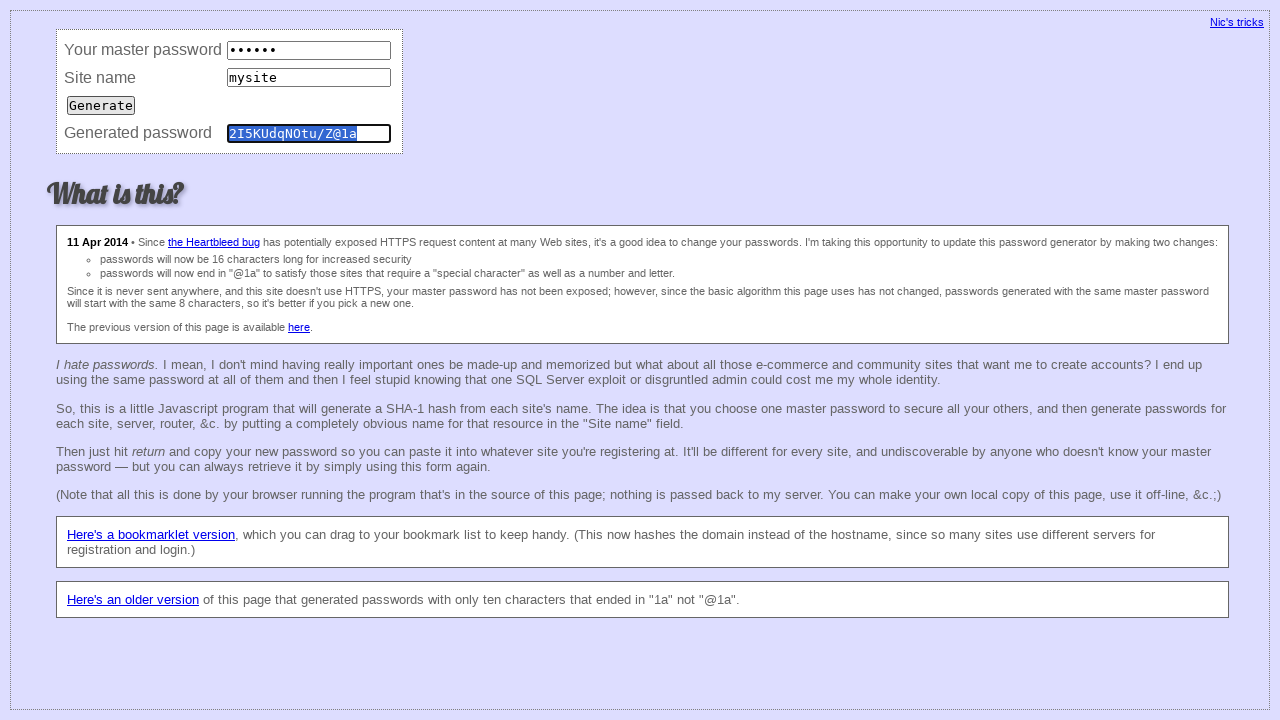

Waited 1 second for password generation to complete
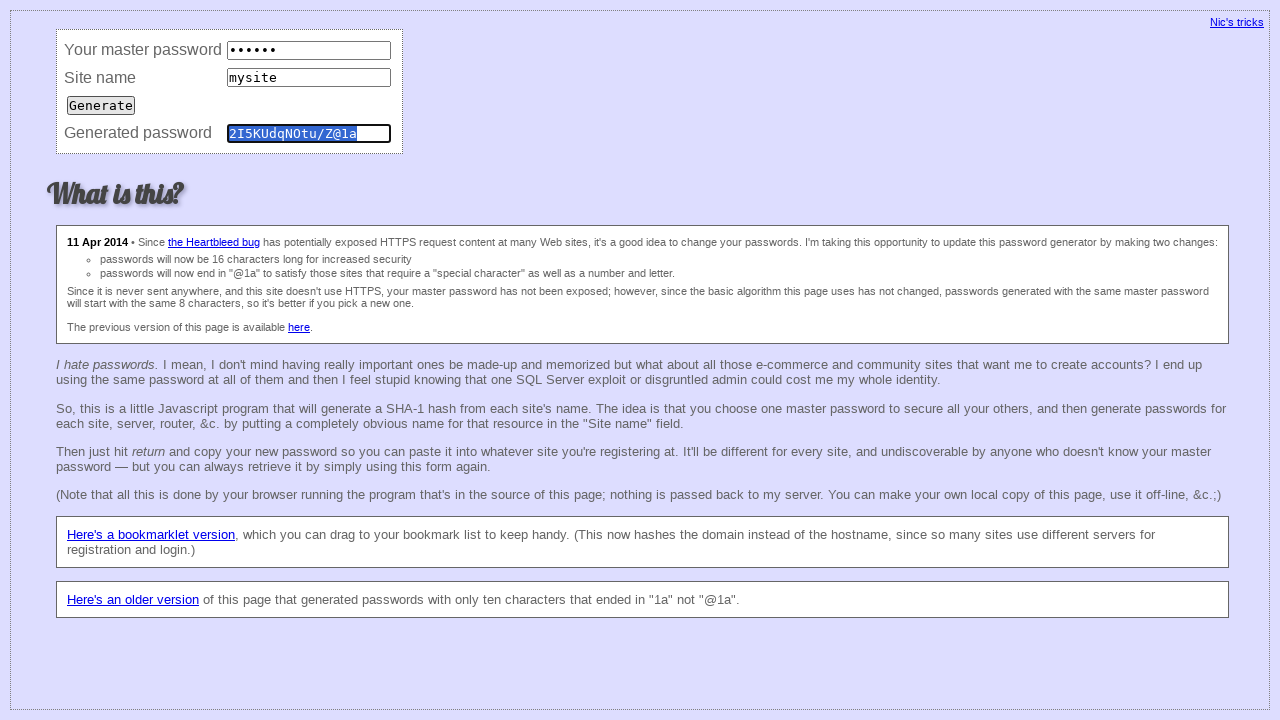

Verified password field is present and visible
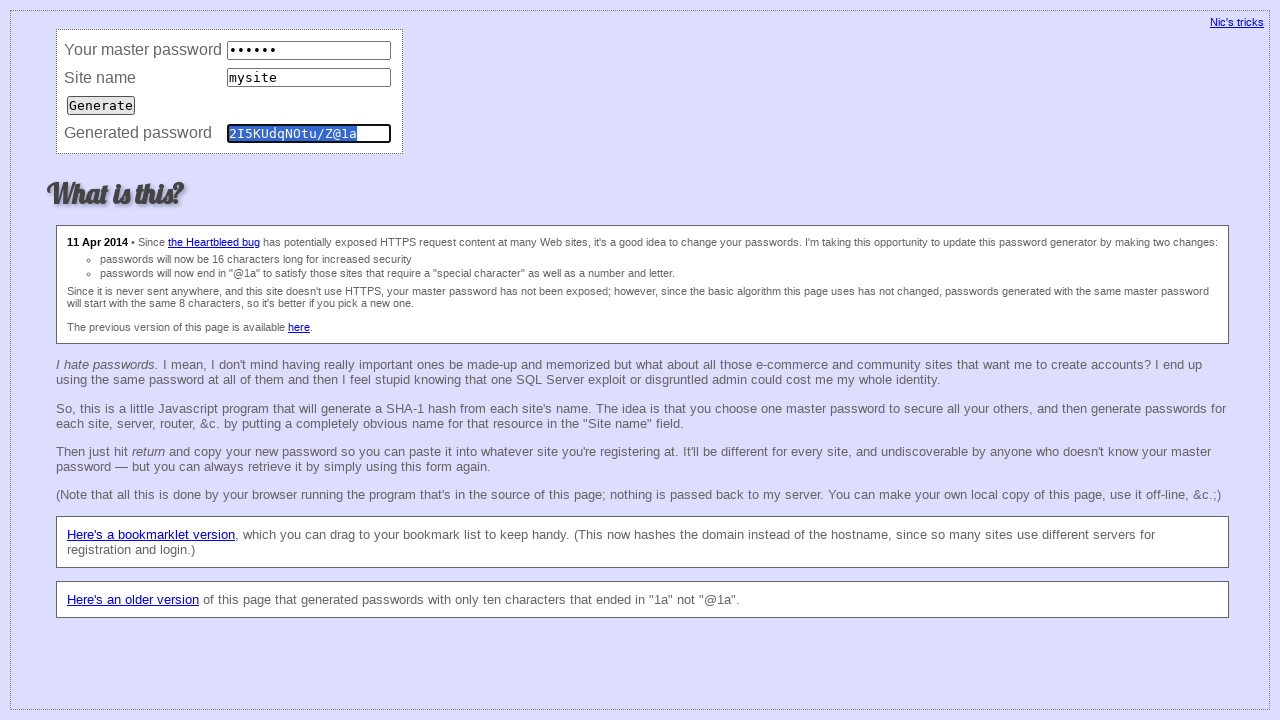

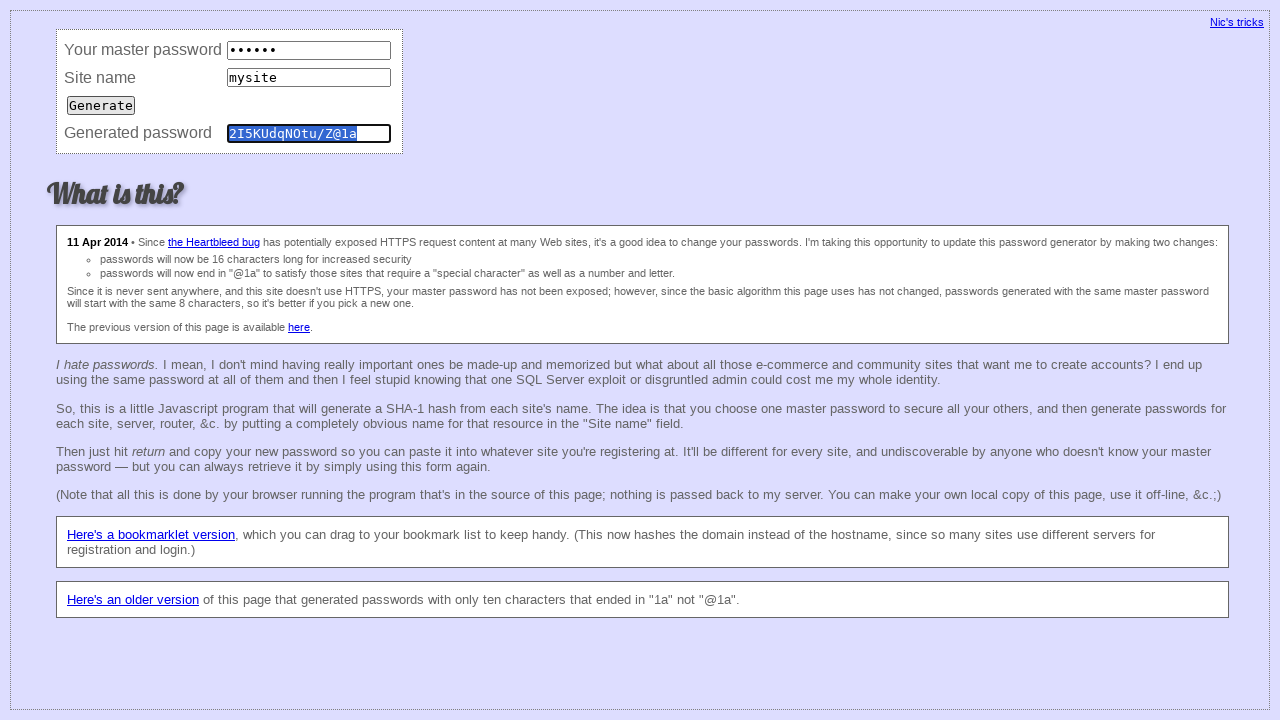